Tests navigation through nested iframes by switching to parent frame, then child frames, and clicking action buttons within each frame

Starting URL: https://v1.training-support.net/selenium/nested-iframes

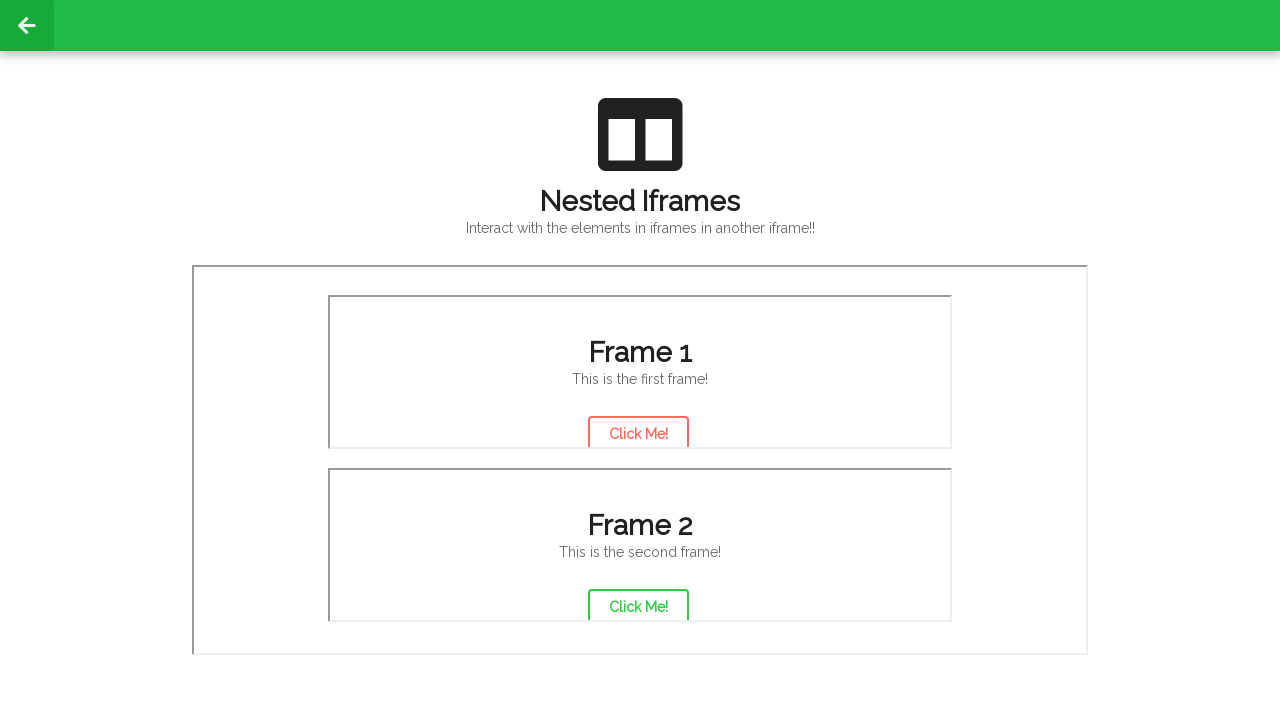

Located parent frame (nested-iframe1)
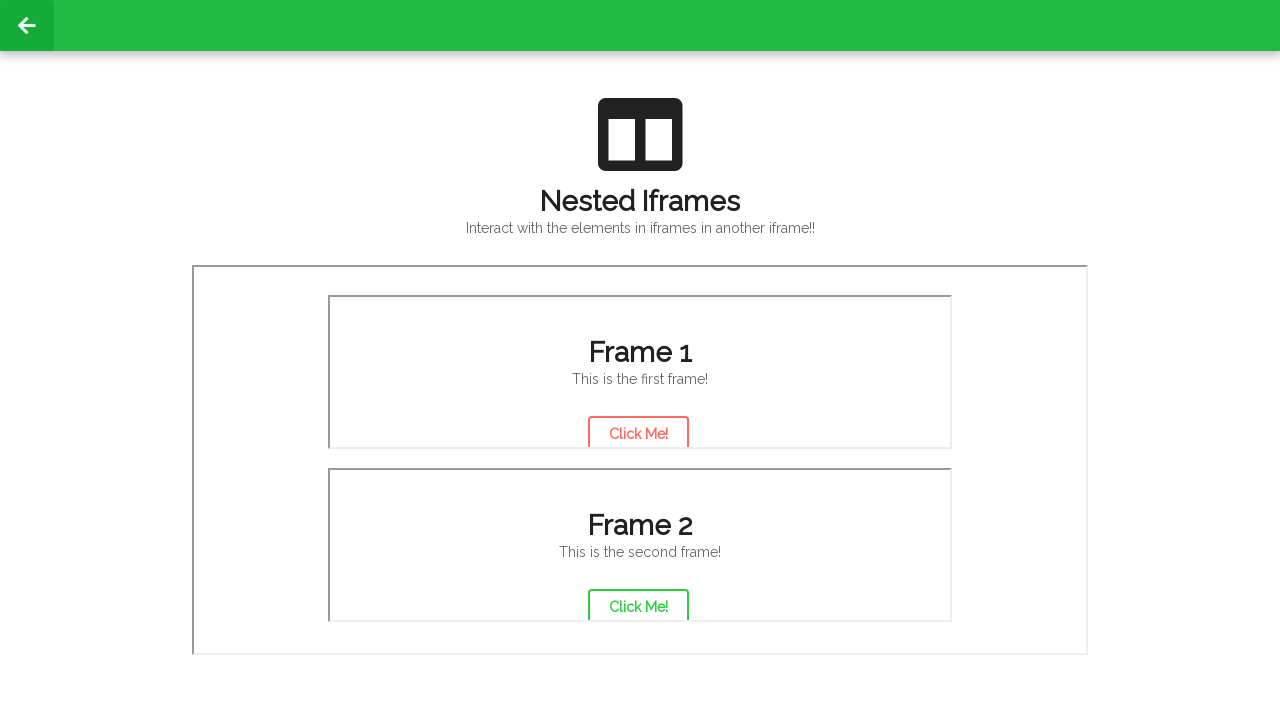

Located child frame1 within parent frame
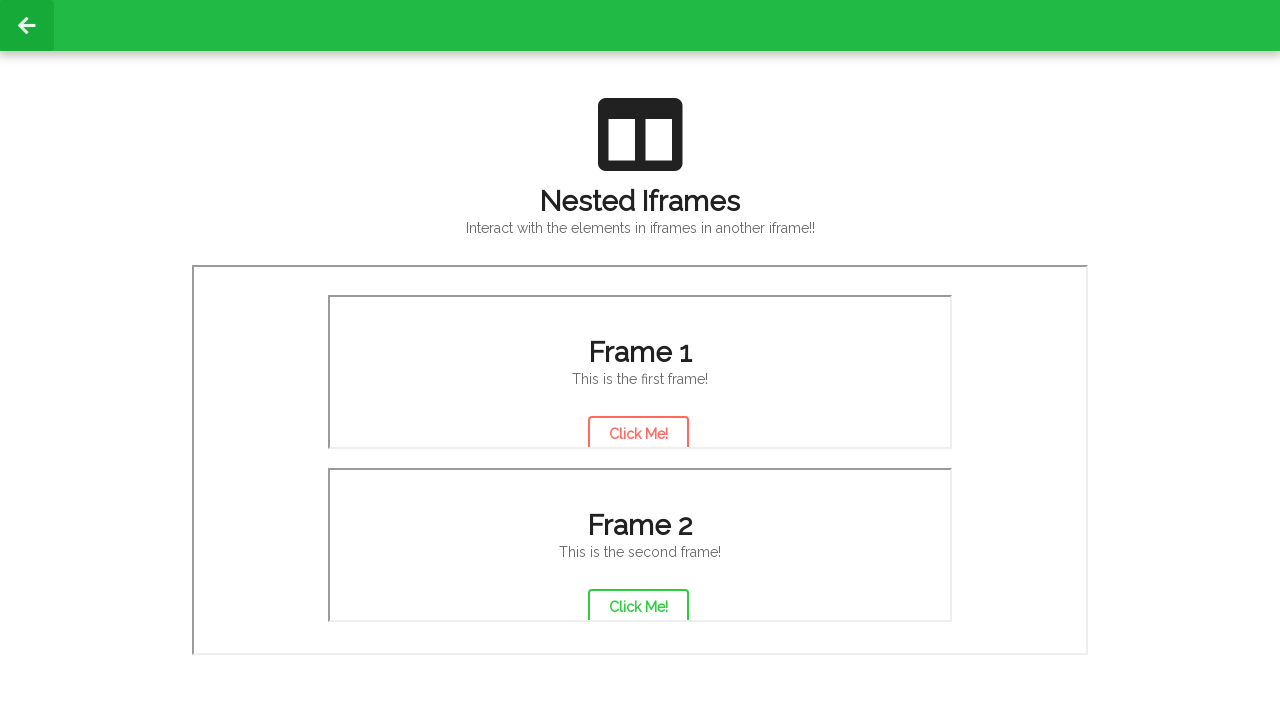

Clicked action button in frame1 at (638, 429) on iframe[src='/selenium/nested-iframe1'] >> internal:control=enter-frame >> iframe
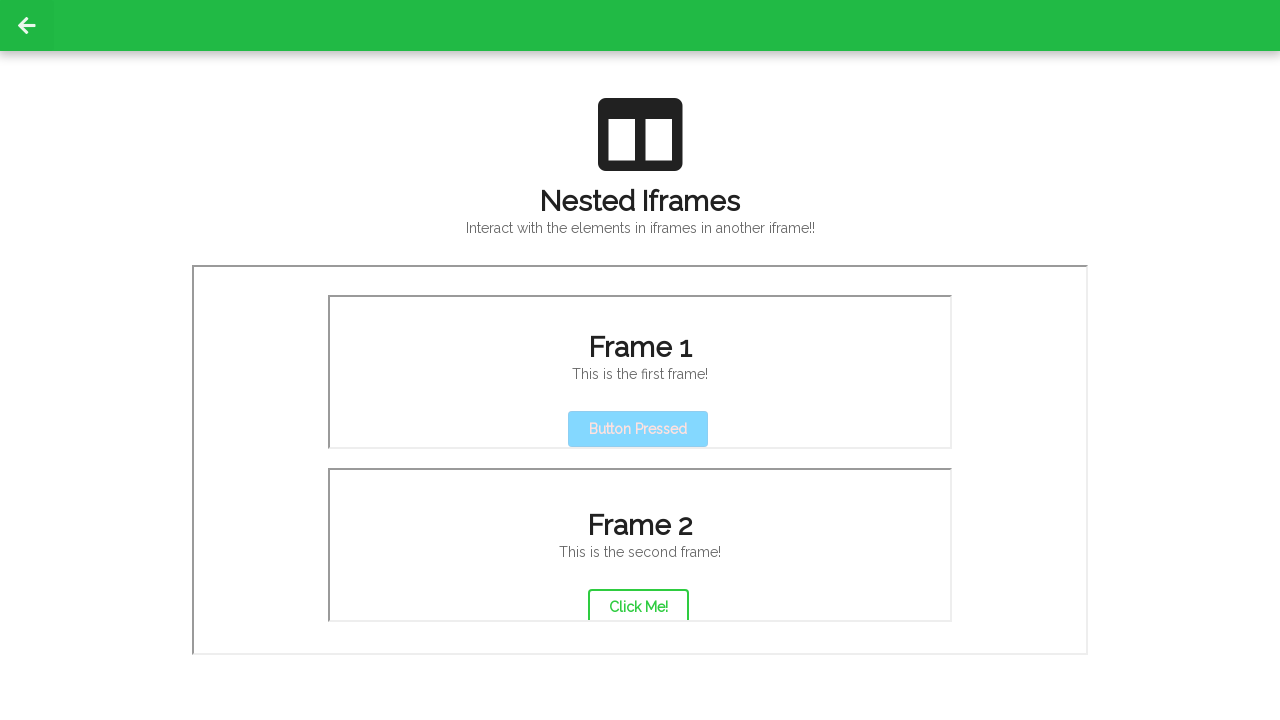

Located child frame2 within parent frame
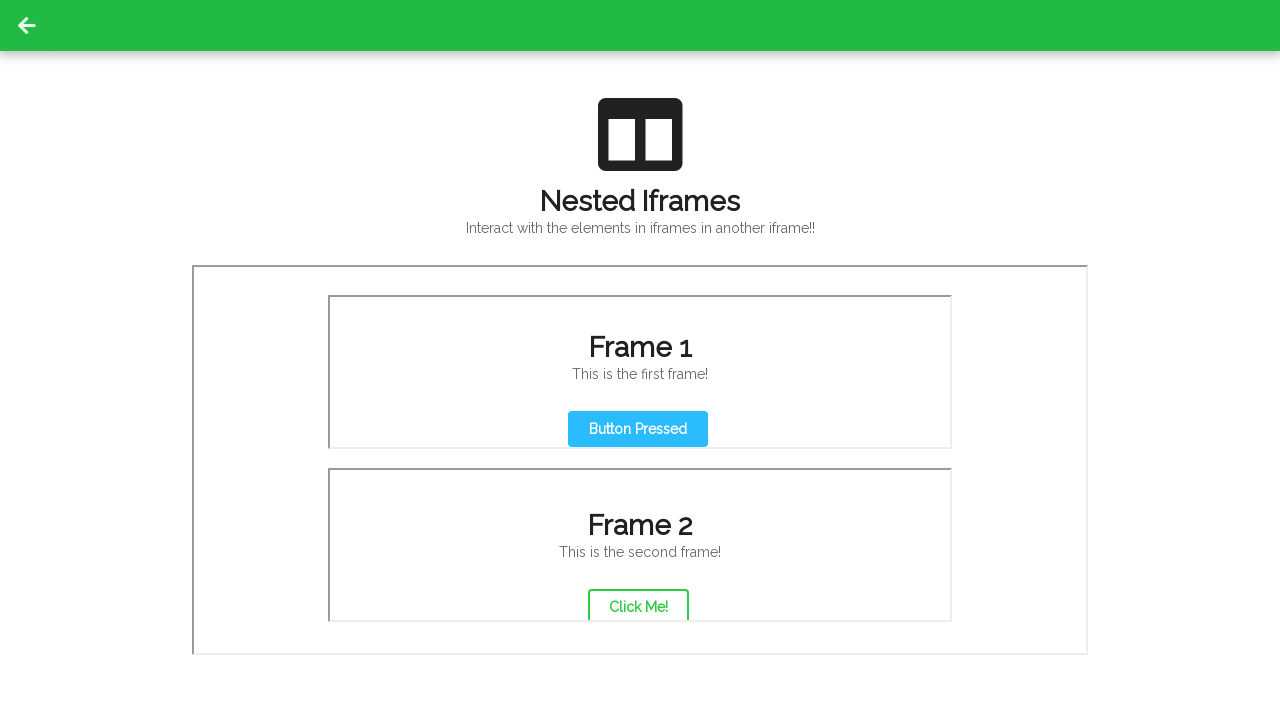

Clicked action button in frame2 at (638, 602) on iframe[src='/selenium/nested-iframe1'] >> internal:control=enter-frame >> iframe
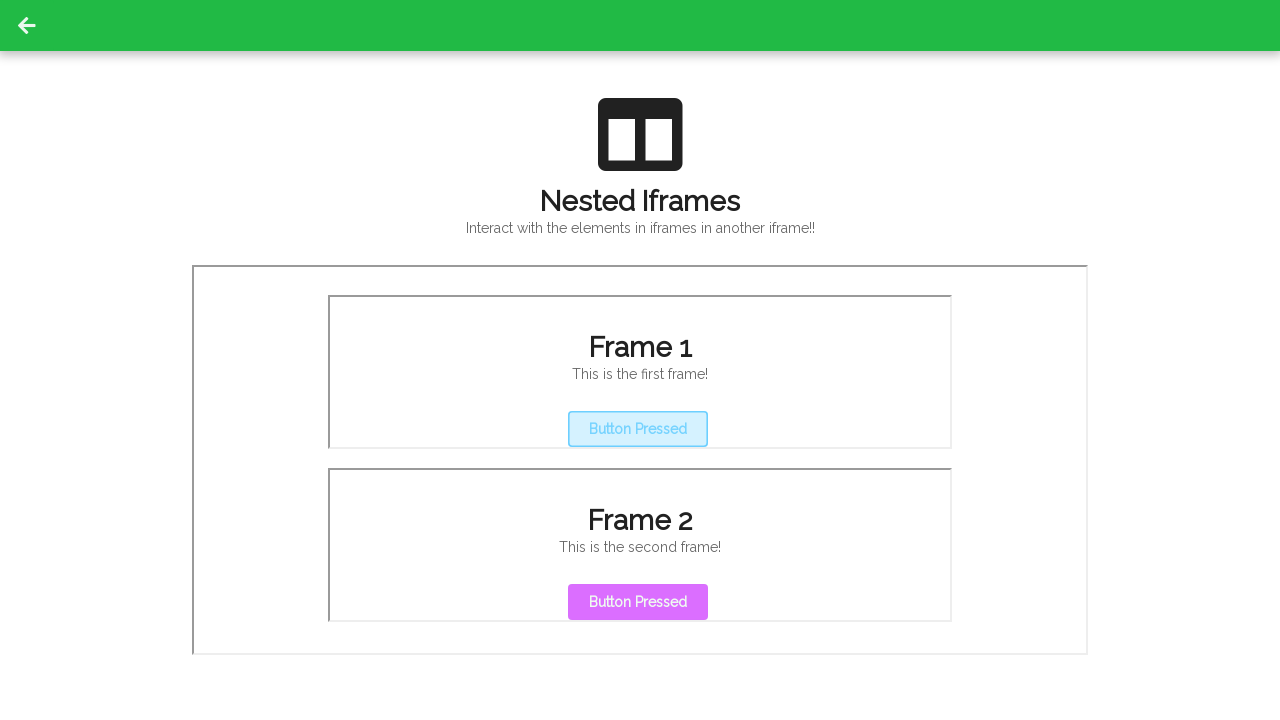

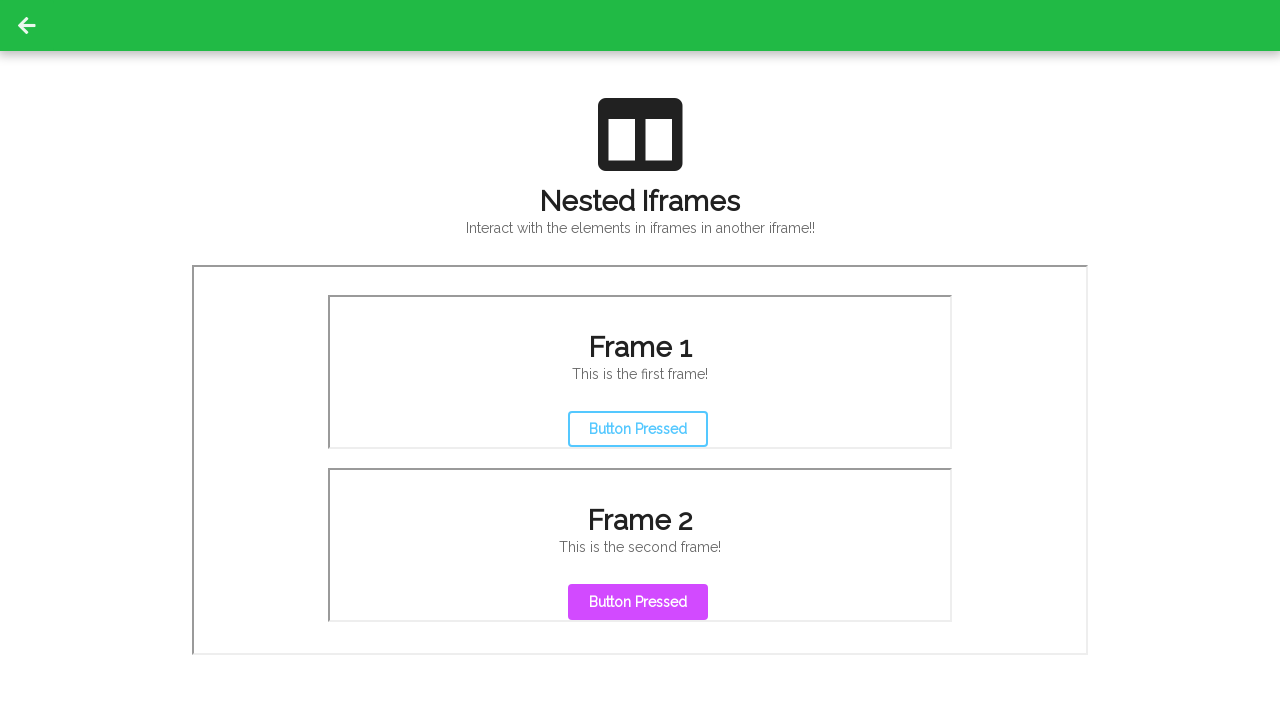